Tests that clicking "Clear completed" removes completed items from the list.

Starting URL: https://demo.playwright.dev/todomvc

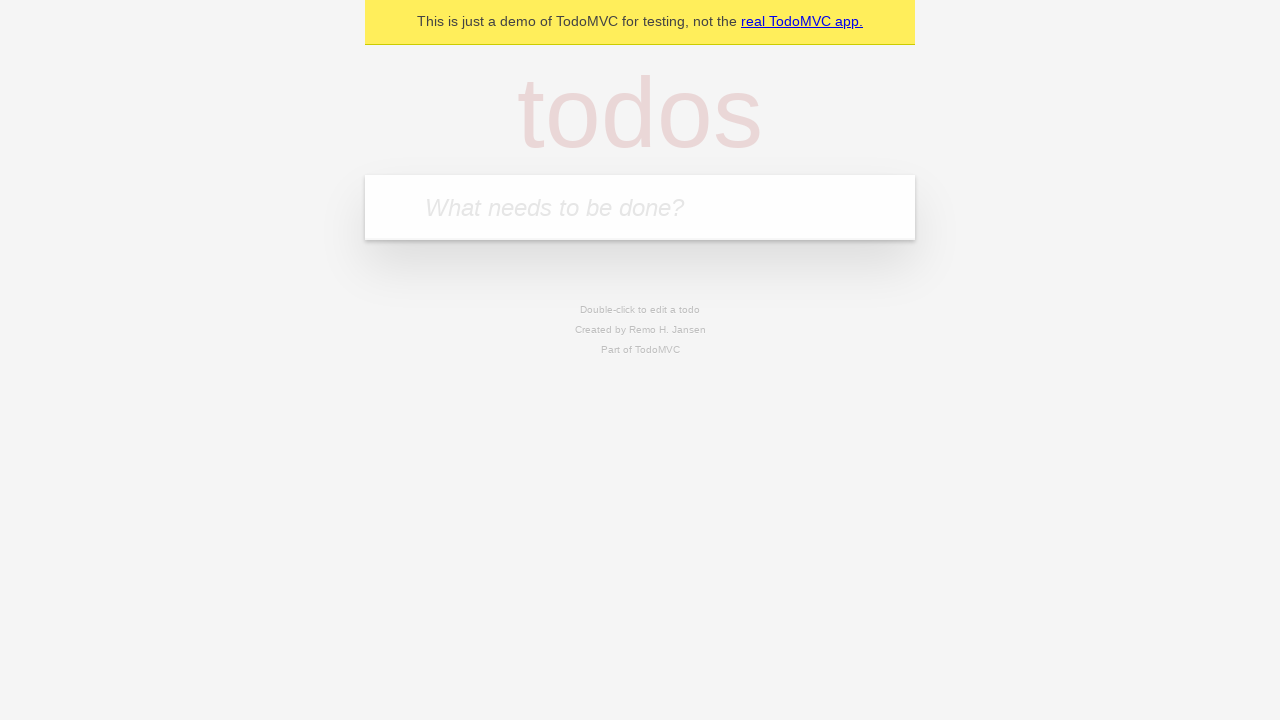

Filled first todo item with 'buy some cheese' on internal:attr=[placeholder="What needs to be done?"i]
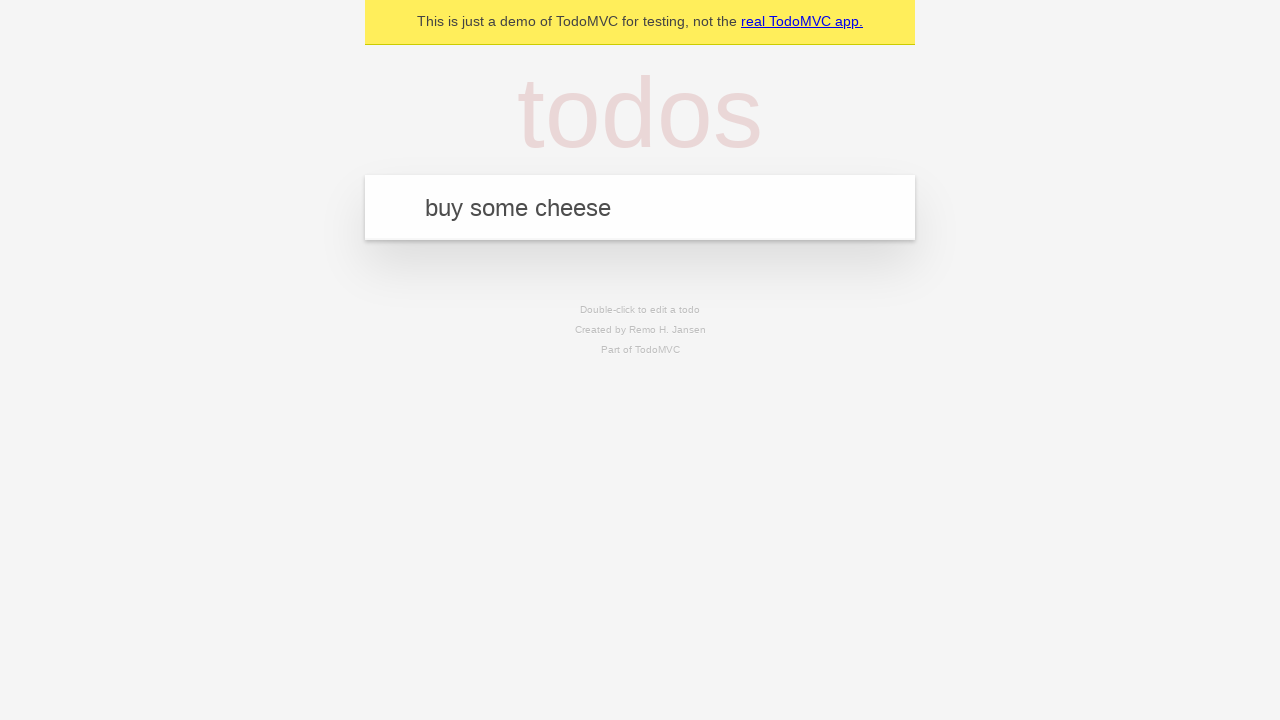

Pressed Enter to add first todo on internal:attr=[placeholder="What needs to be done?"i]
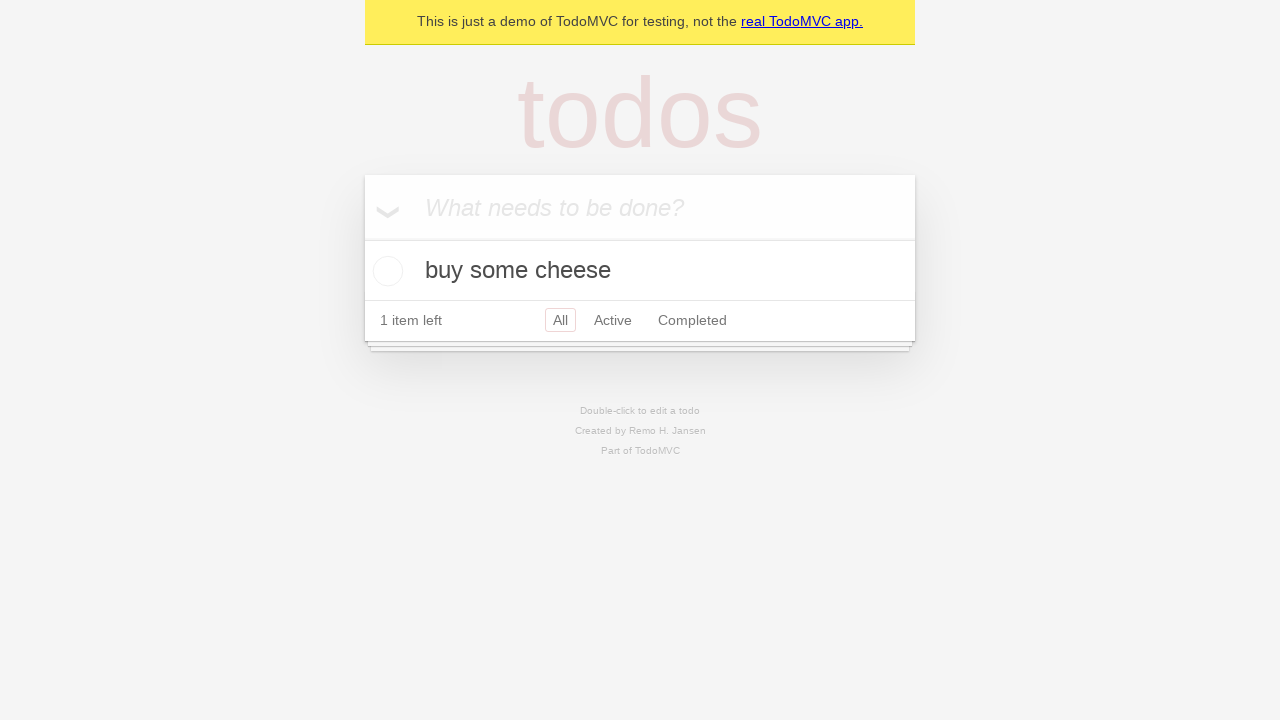

Filled second todo item with 'feed the cat' on internal:attr=[placeholder="What needs to be done?"i]
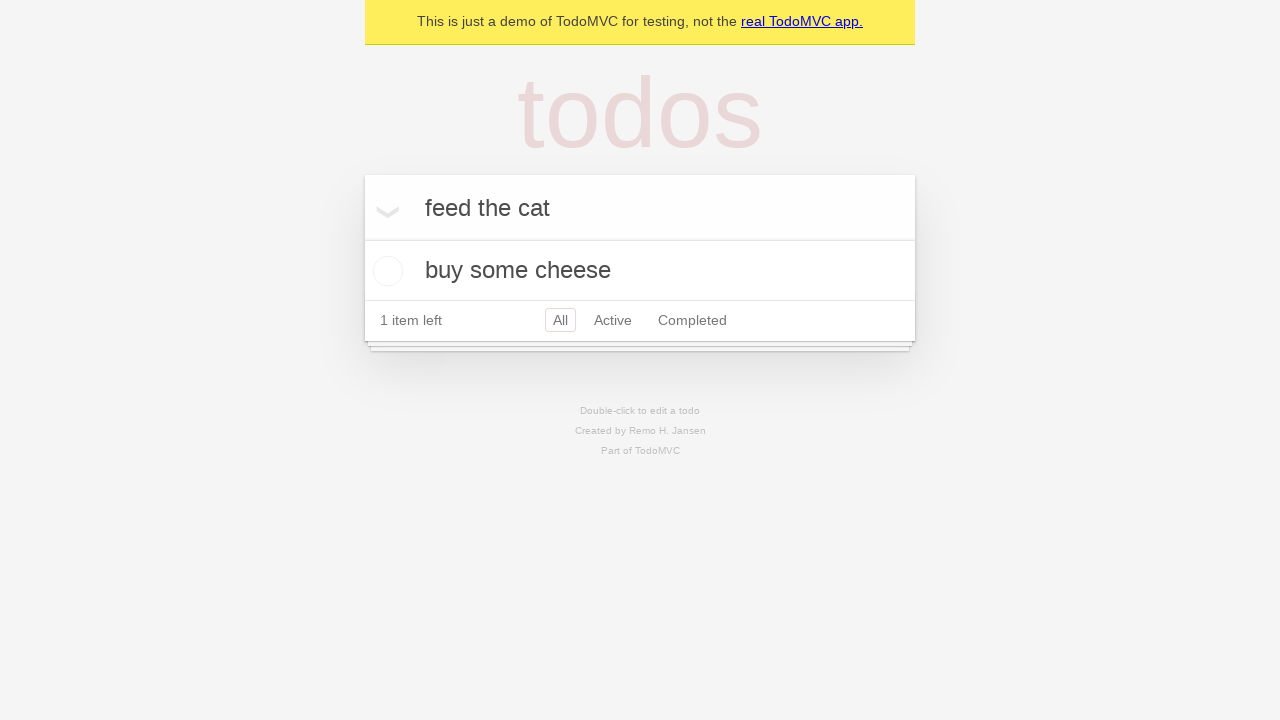

Pressed Enter to add second todo on internal:attr=[placeholder="What needs to be done?"i]
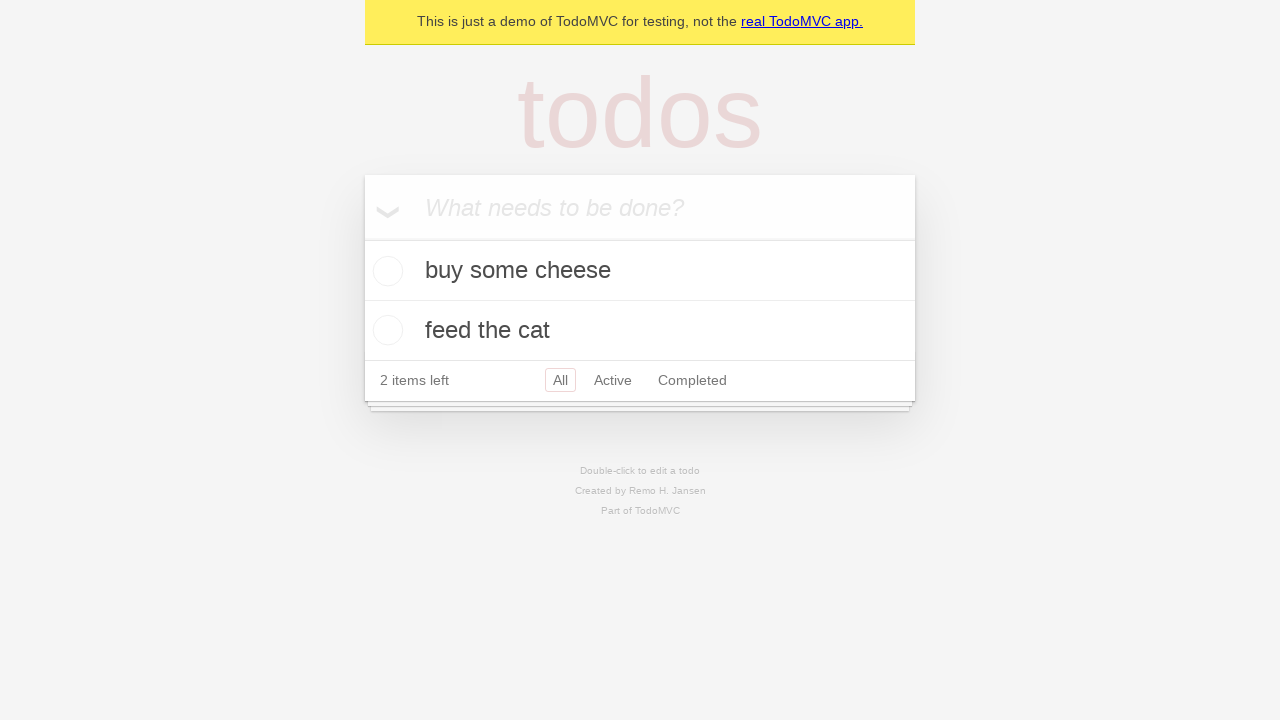

Filled third todo item with 'book a doctors appointment' on internal:attr=[placeholder="What needs to be done?"i]
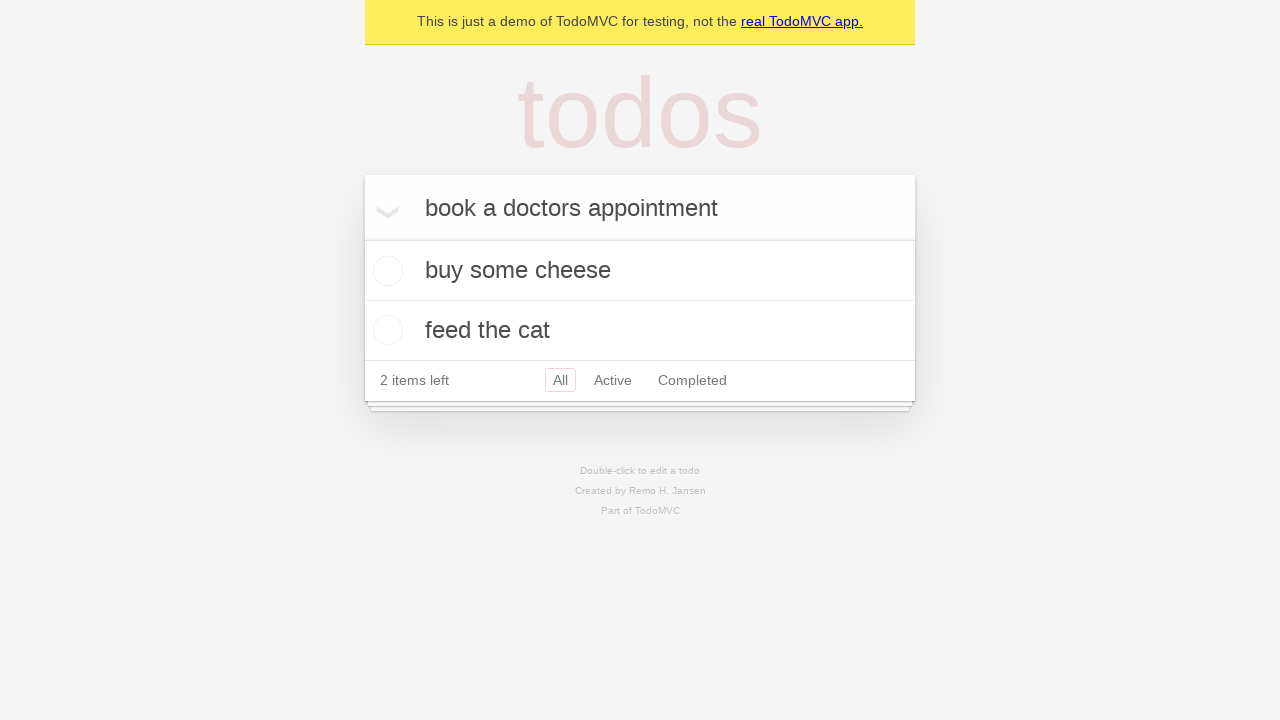

Pressed Enter to add third todo on internal:attr=[placeholder="What needs to be done?"i]
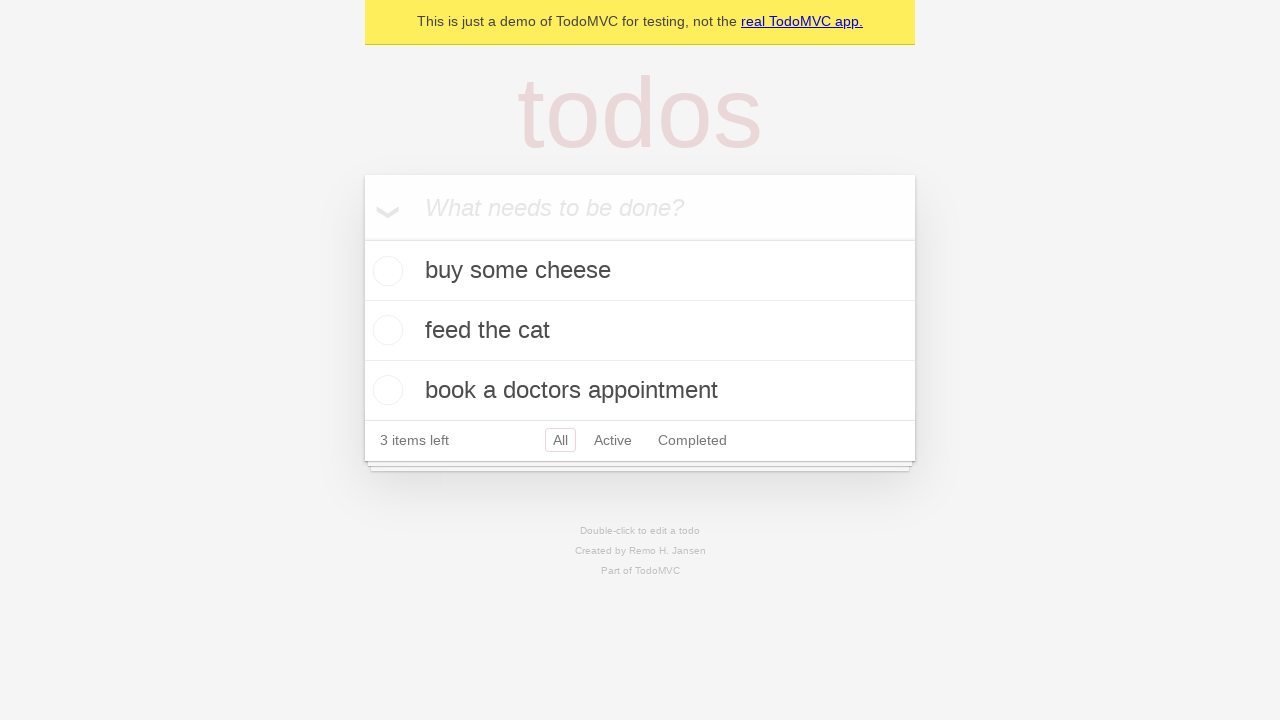

Checked the second todo item to mark it as completed at (385, 330) on internal:testid=[data-testid="todo-item"s] >> nth=1 >> internal:role=checkbox
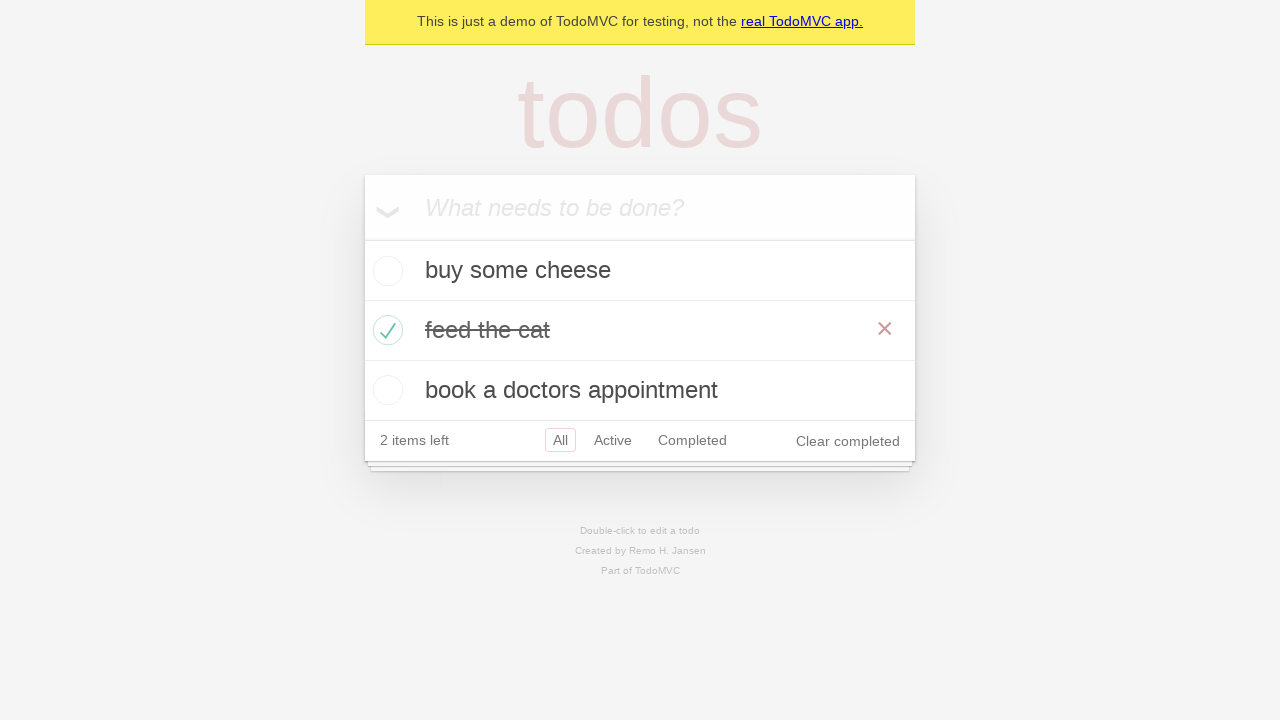

Clicked 'Clear completed' button to remove completed items at (848, 441) on internal:role=button[name="Clear completed"i]
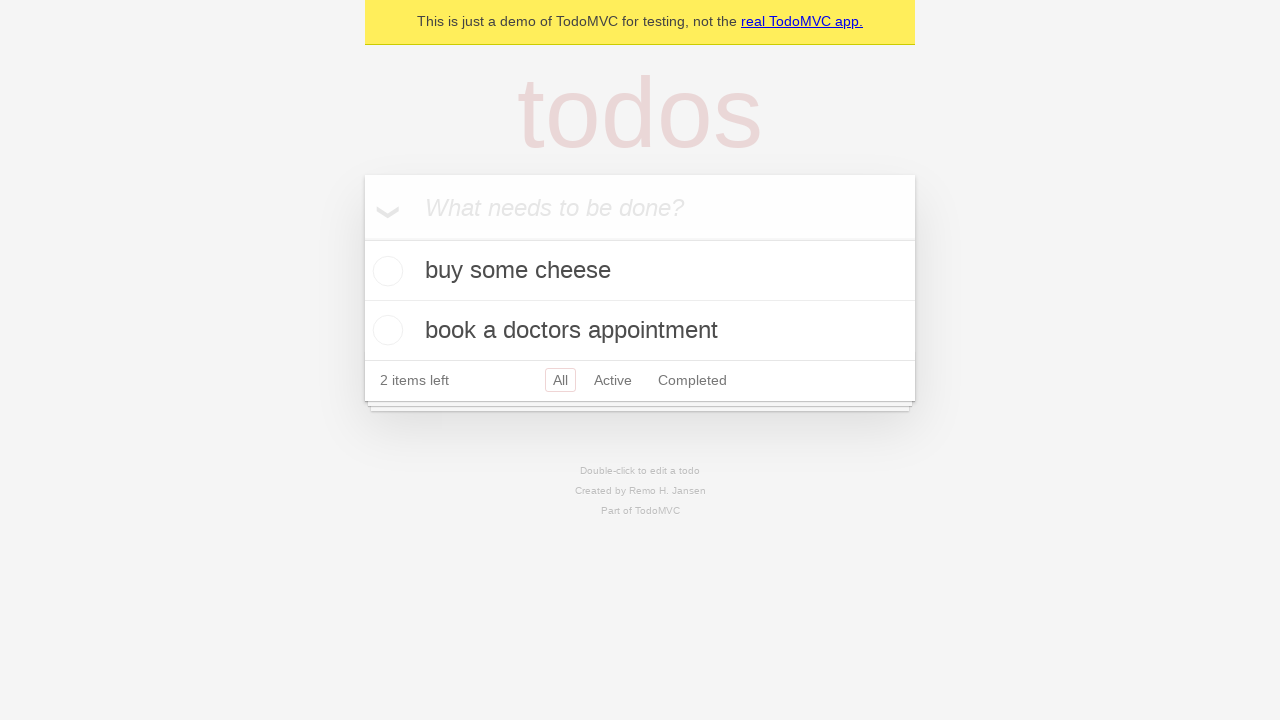

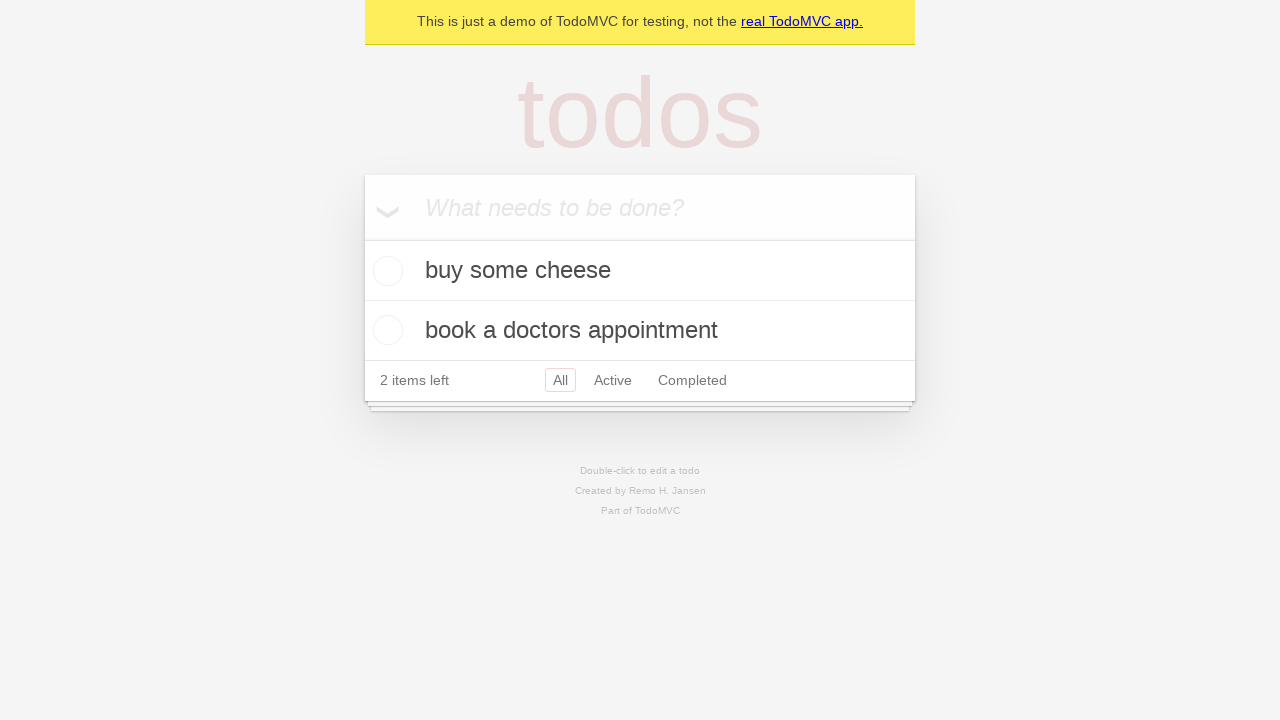